Tests relative locator functionality by finding and clicking an element positioned to the right of the "Years of Experience" label

Starting URL: https://awesomeqa.com/practice.html

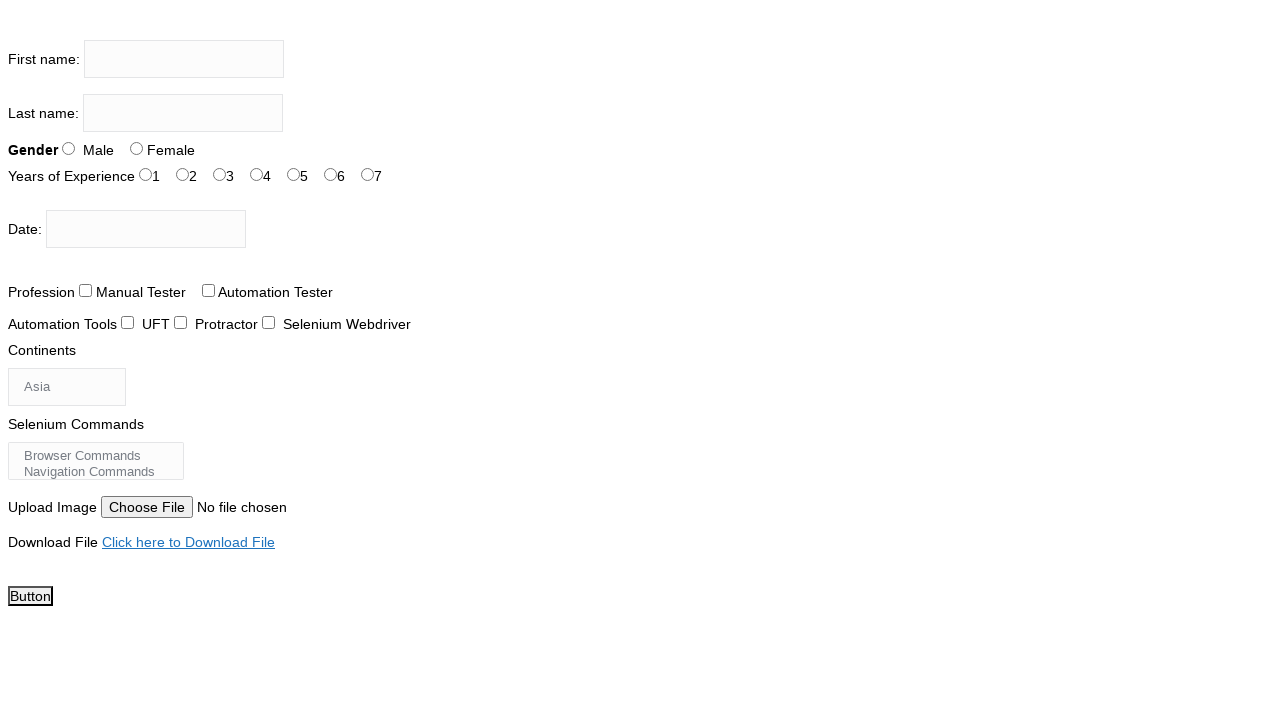

Waited 5 seconds for page to load
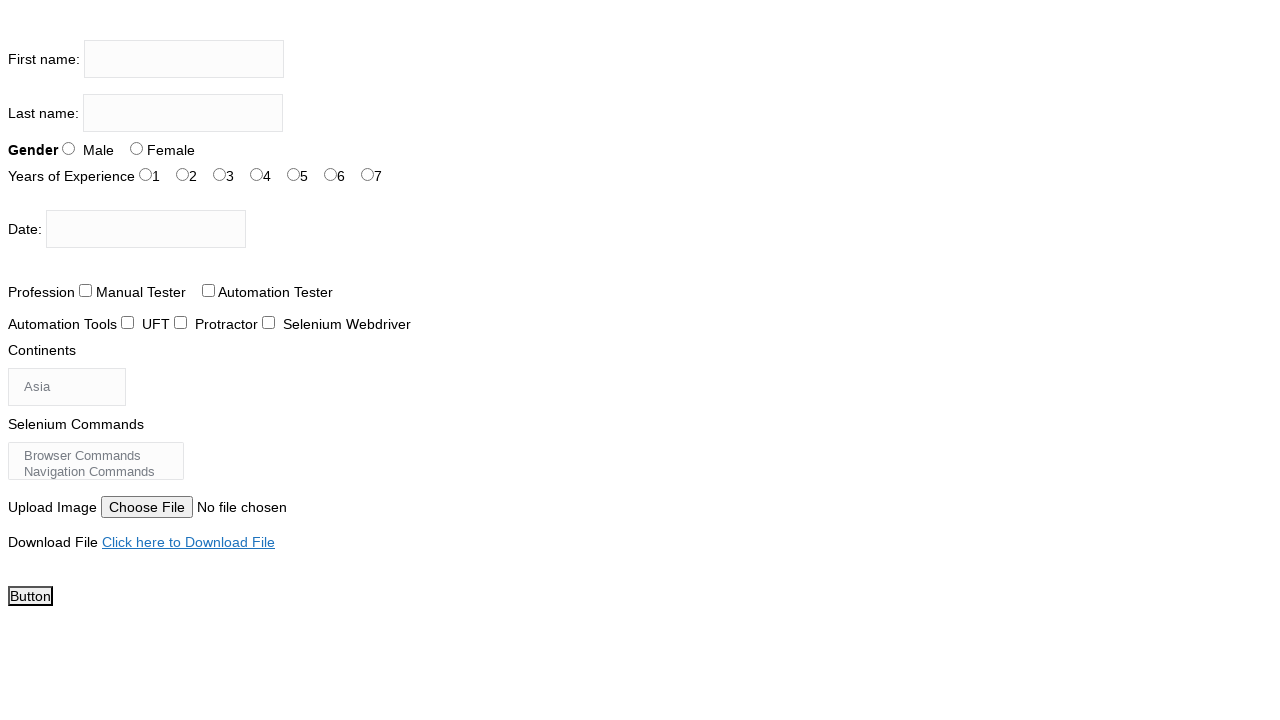

Located the 'Years of Experience' label element
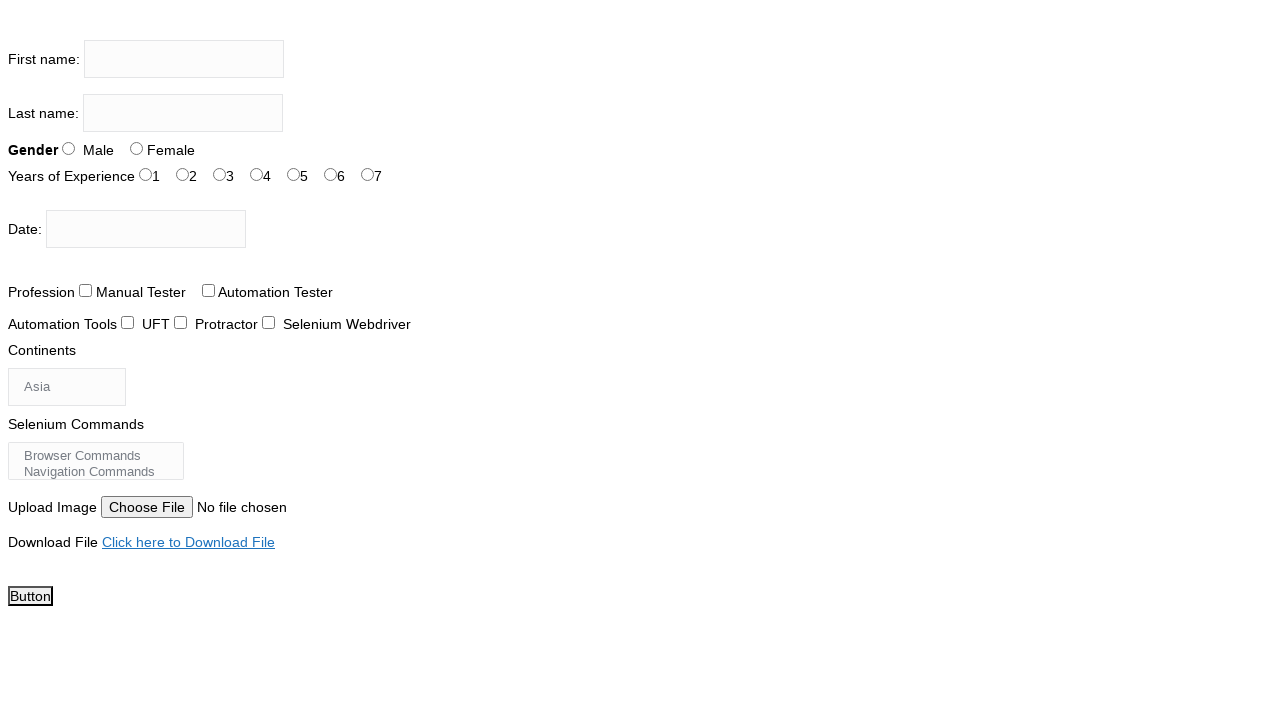

Clicked the experience option element (exp-2) to the right of the 'Years of Experience' label at (220, 174) on #exp-2
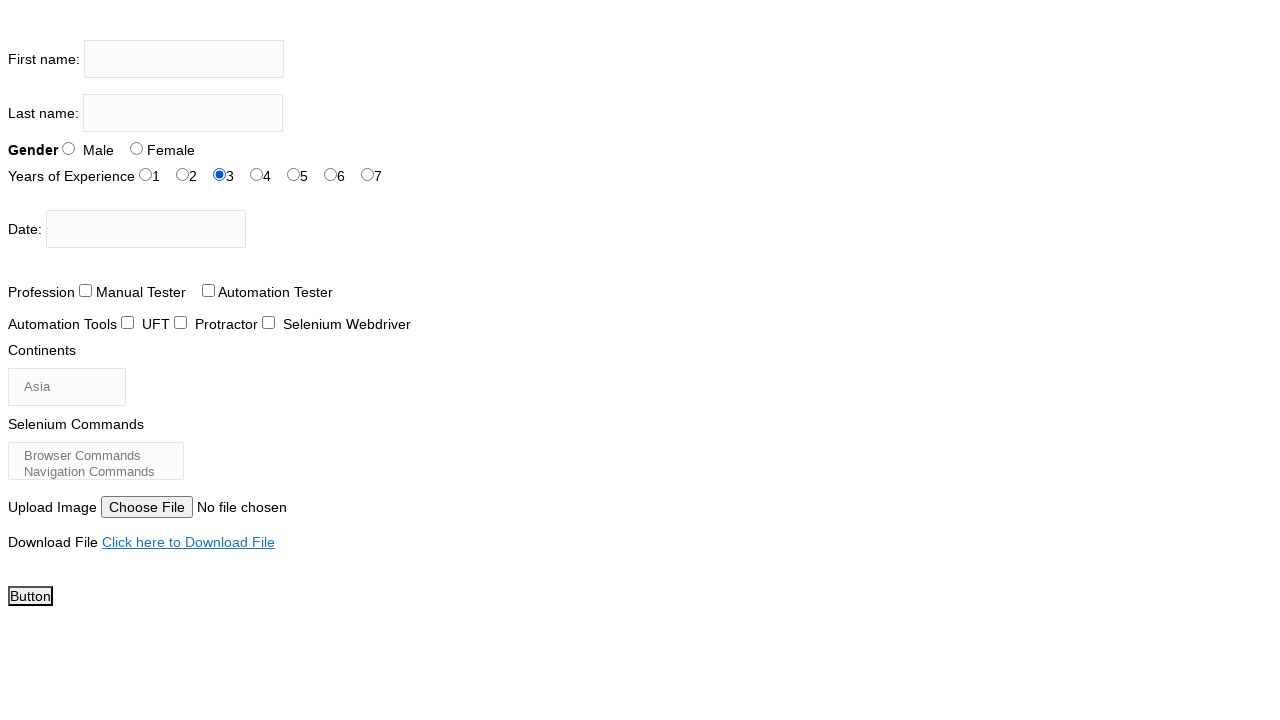

Waited 3 seconds after clicking experience option
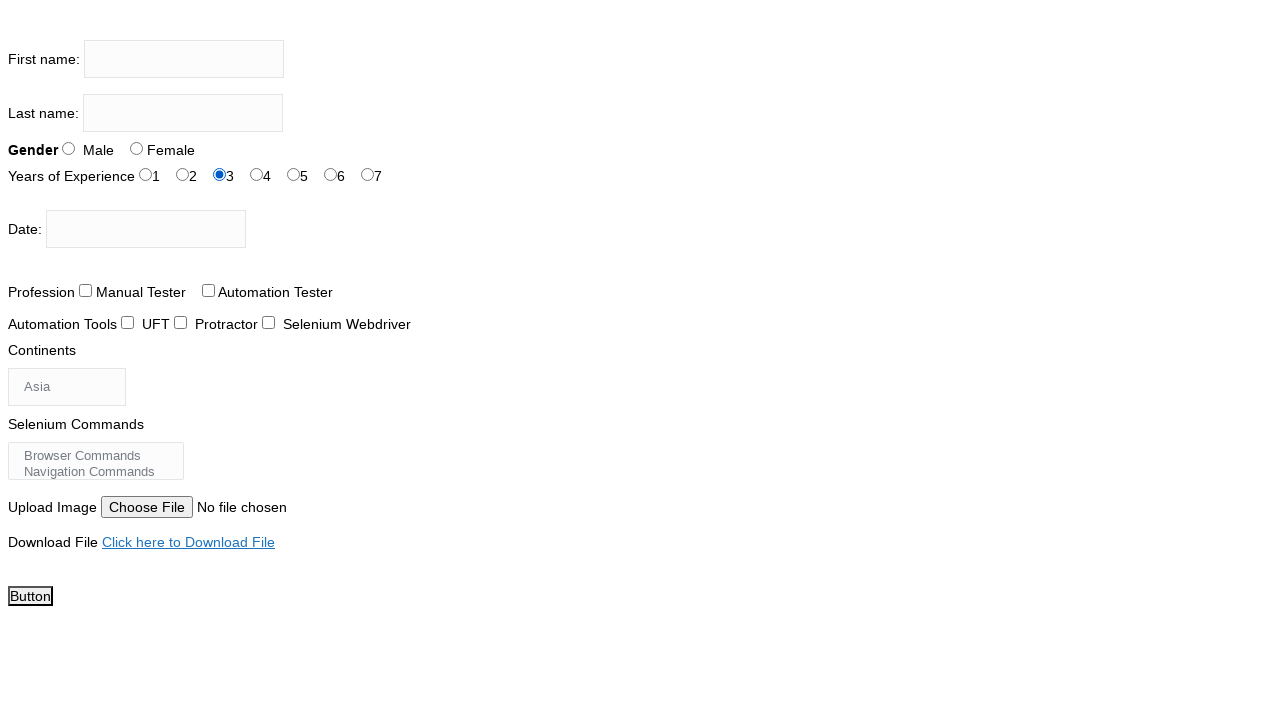

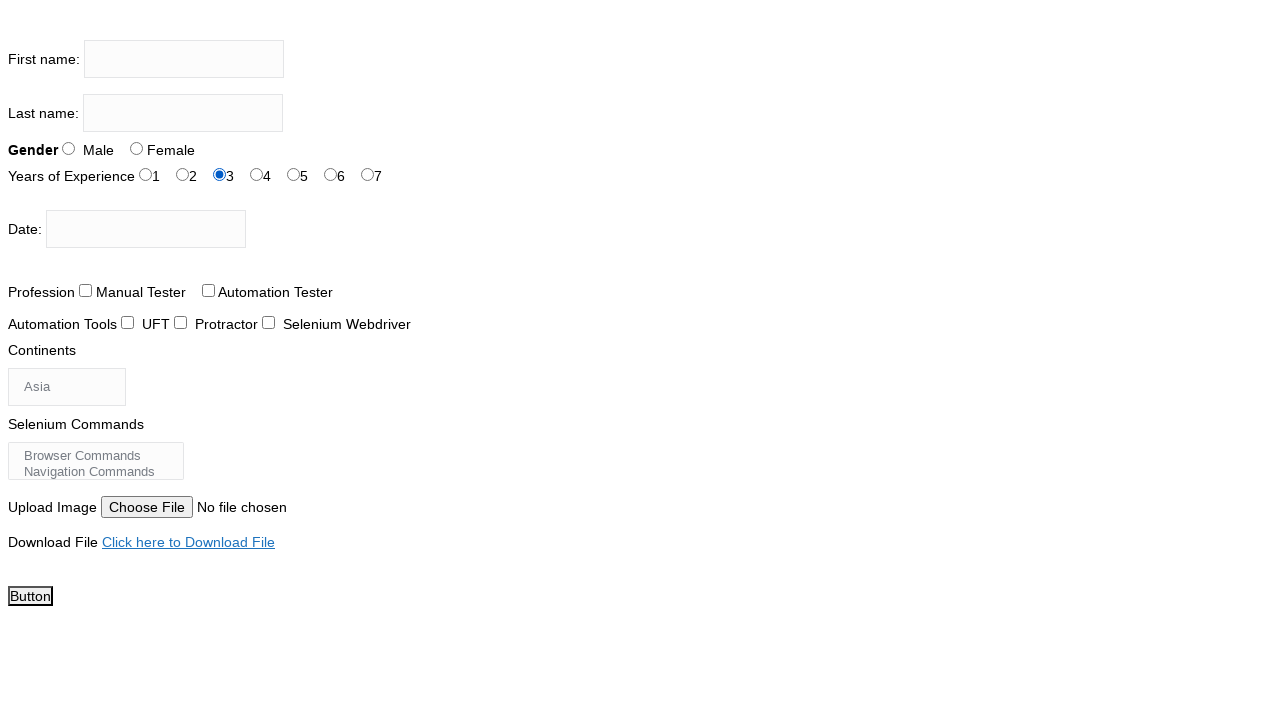